Tests a triangle identifier application by entering three side lengths and clicking the identify button to determine the triangle type

Starting URL: https://testpages.herokuapp.com/styled/apps/triangle/triangle001.html

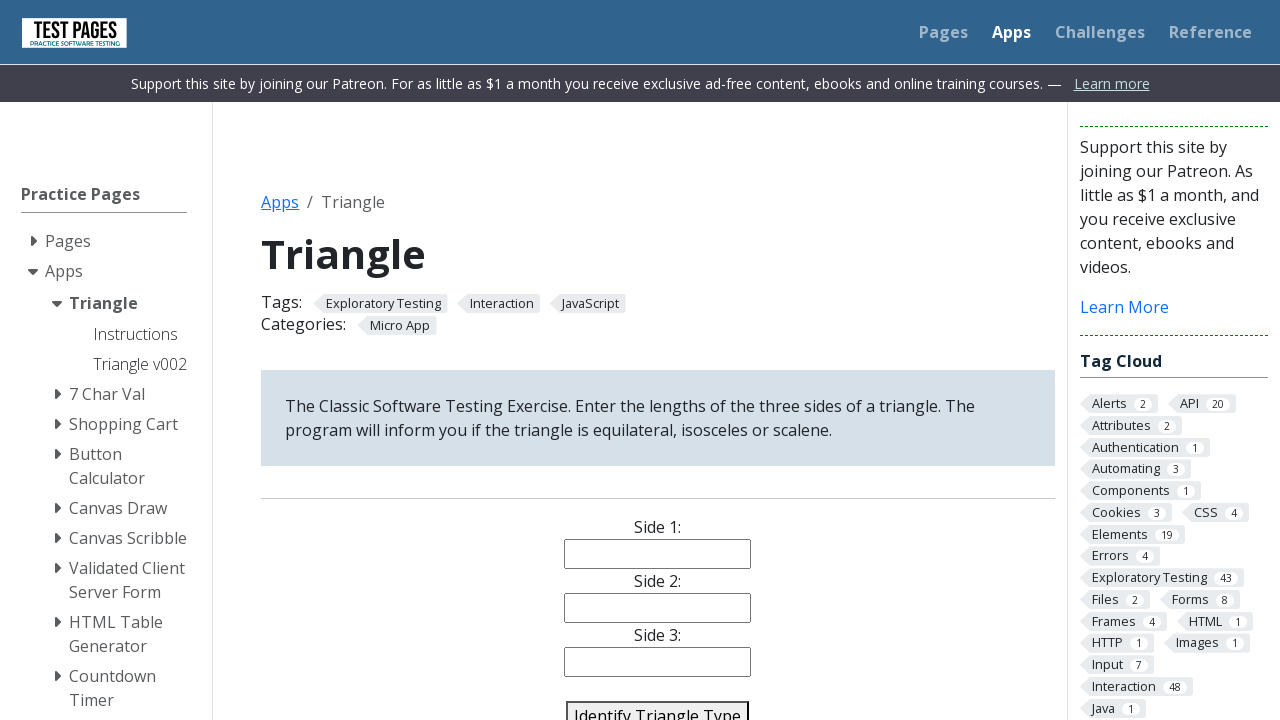

Entered first side length: 5 on input[name='side1']
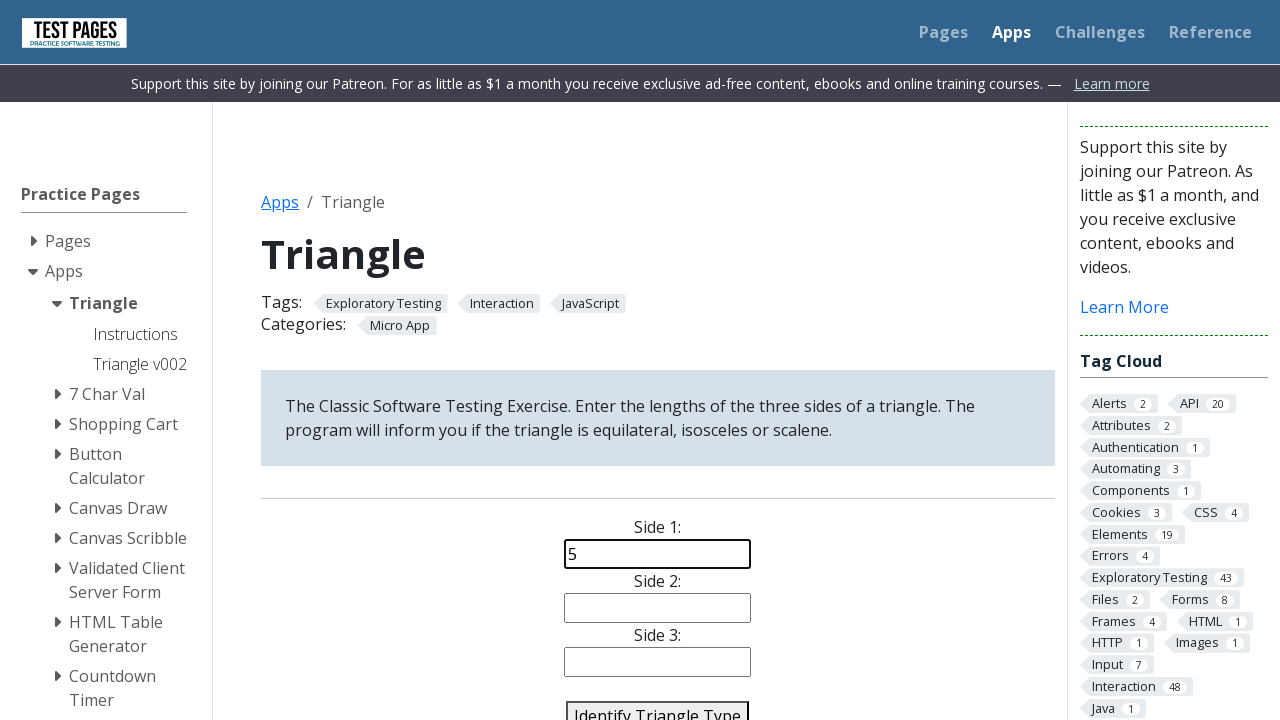

Entered second side length: 8 on input[name='side2']
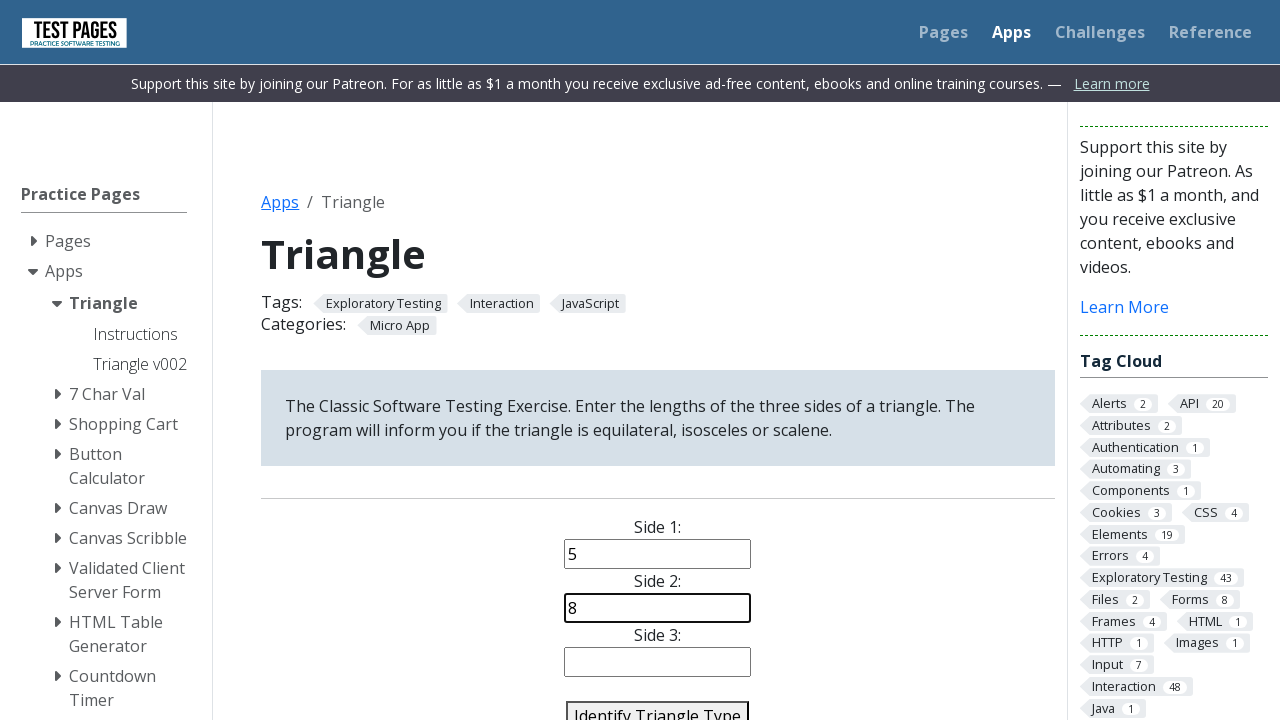

Entered third side length: 5 on input[name='side3']
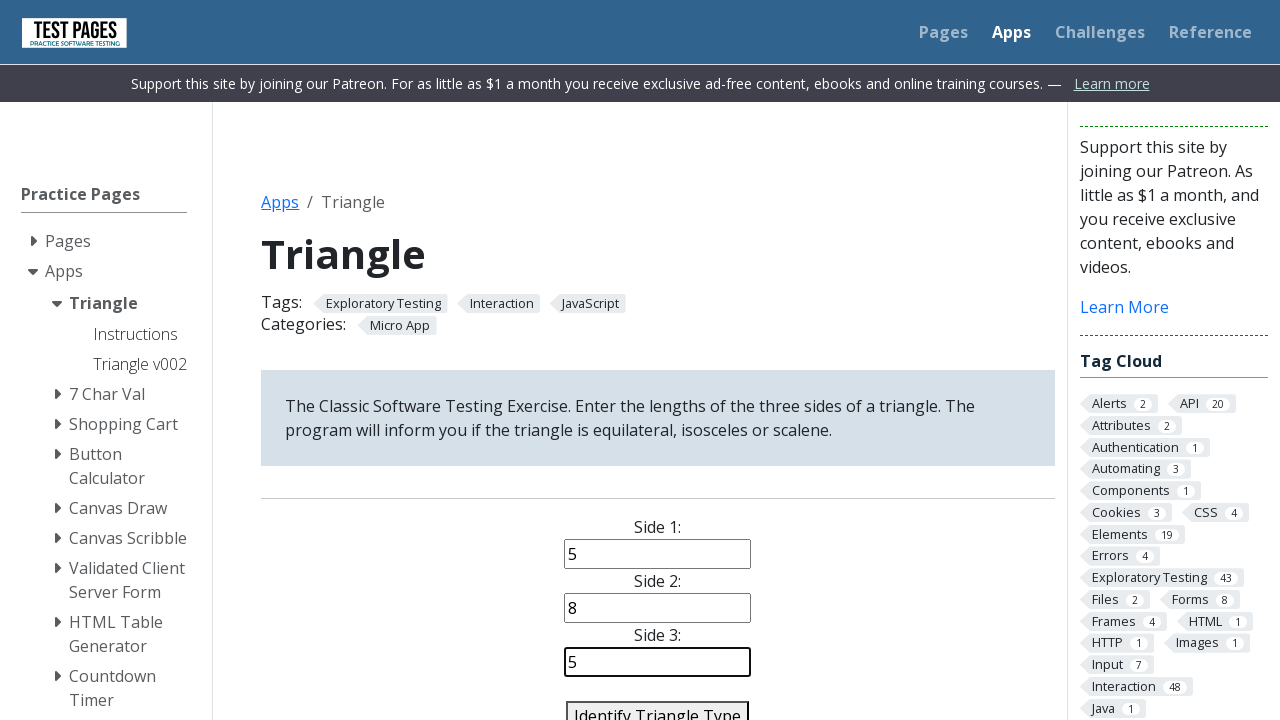

Clicked identify triangle button to determine triangle type at (658, 705) on #identify-triangle-action
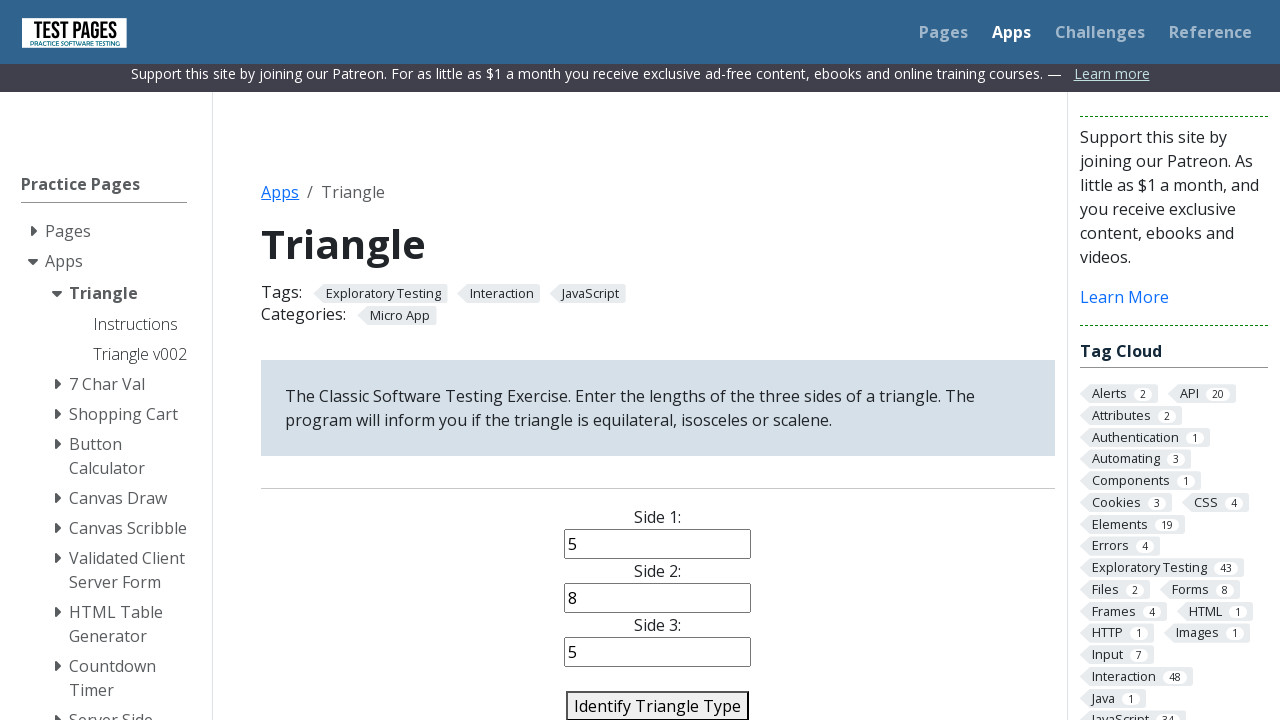

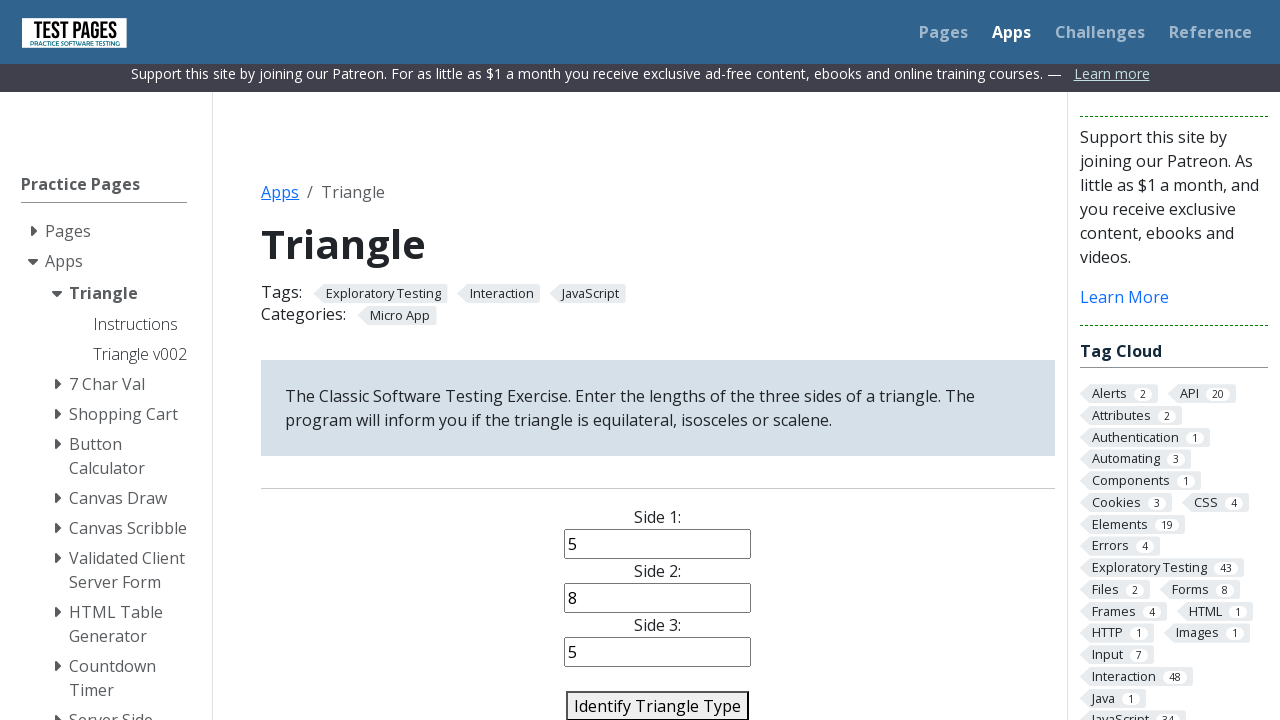